Tests hover functionality by hovering over three images and verifying that corresponding user names (user1, user2, user3) become visible on each hover action.

Starting URL: https://practice.cydeo.com/hovers

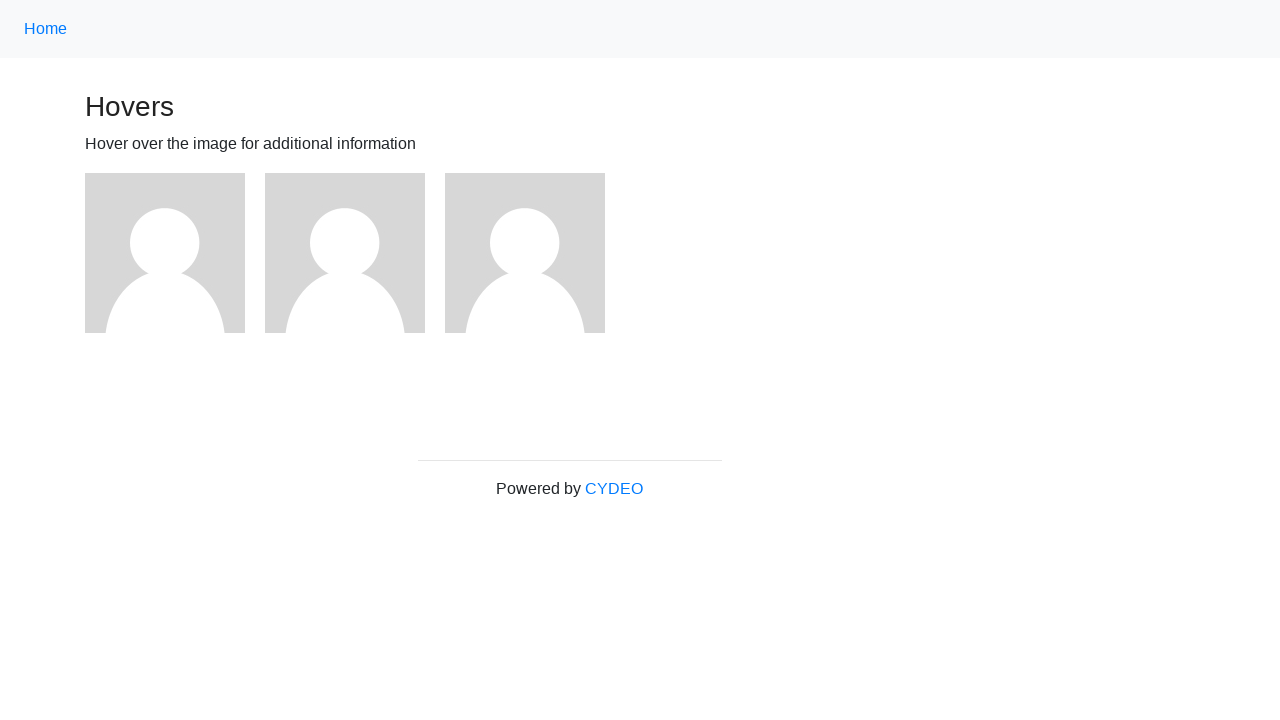

Located first image element
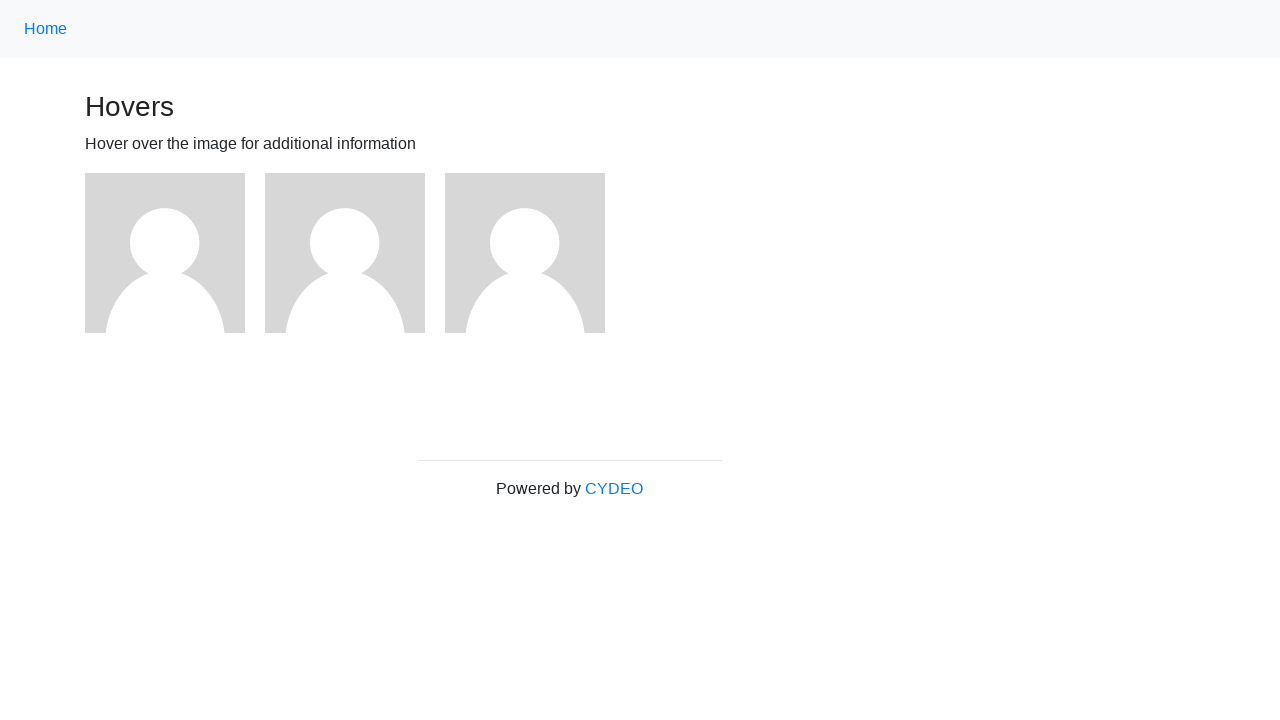

Located second image element
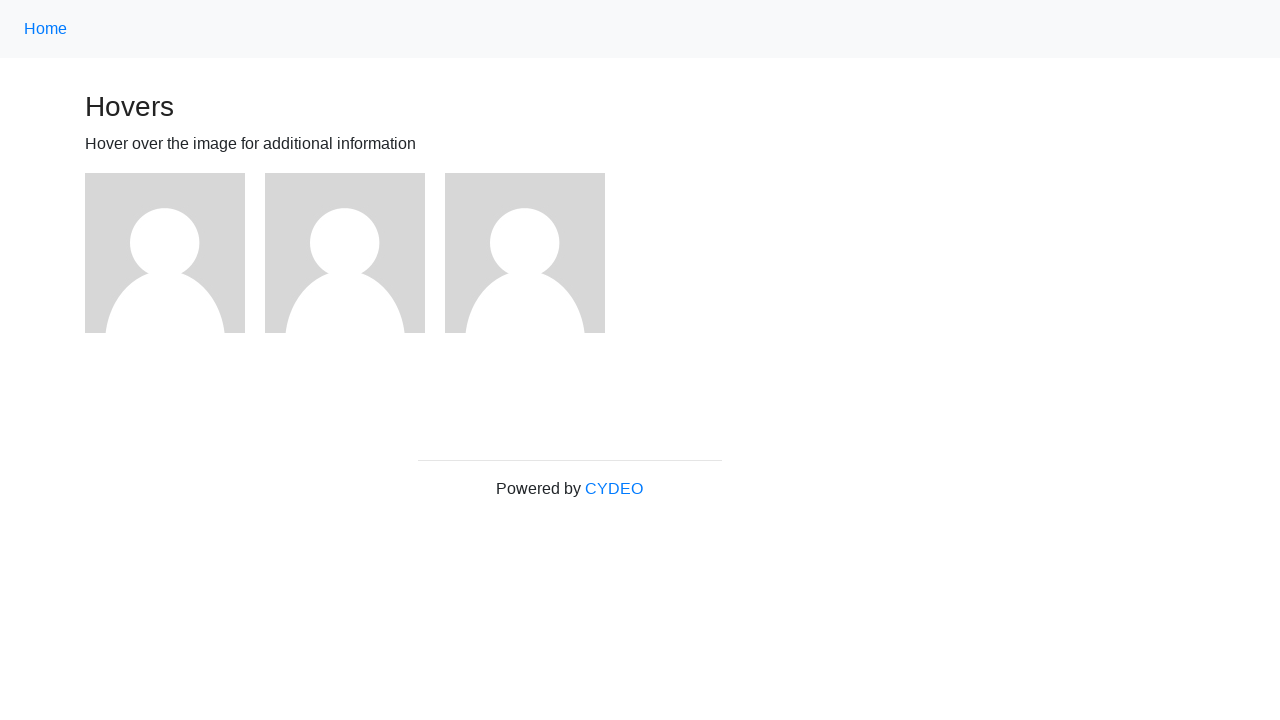

Located third image element
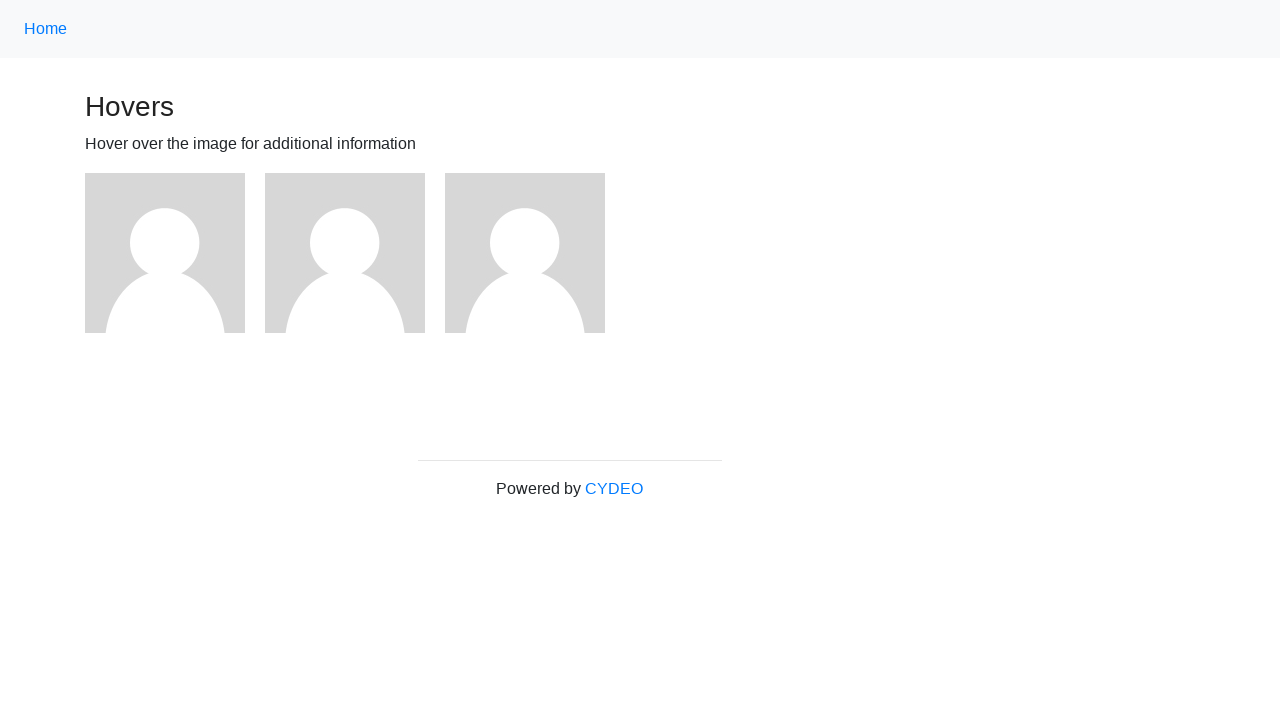

Hovered over first image at (165, 253) on xpath=//img >> nth=0
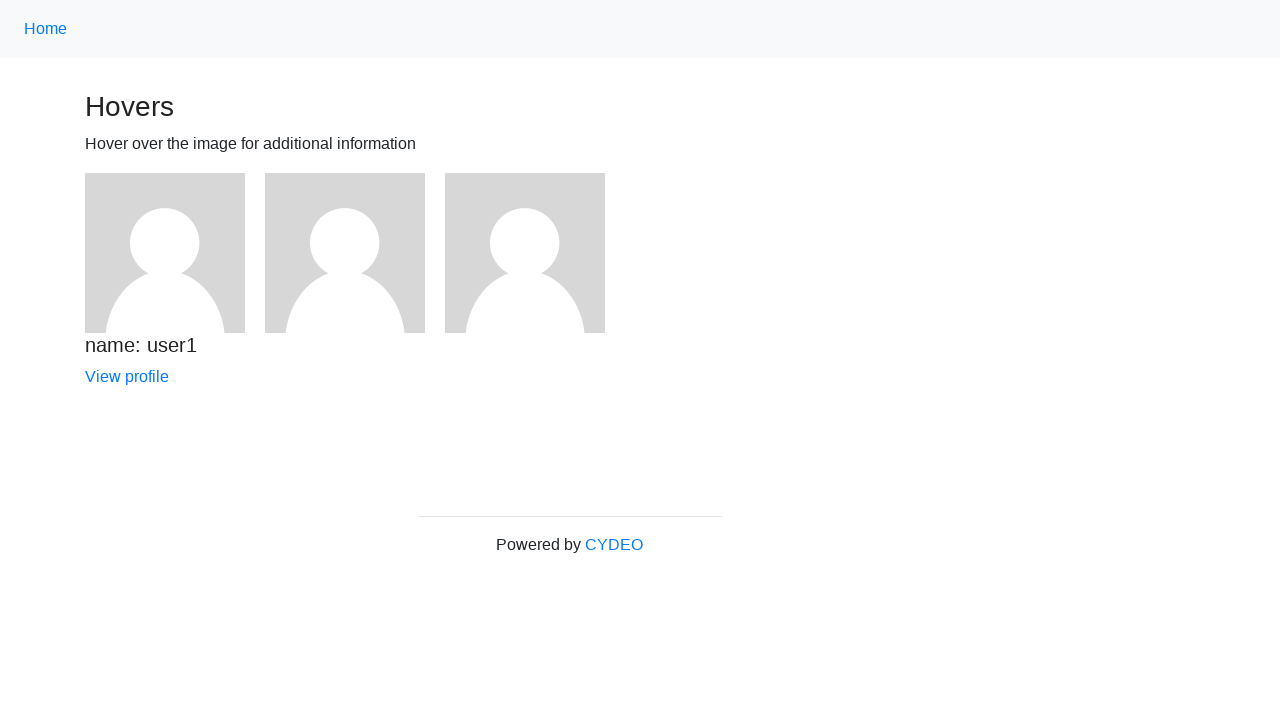

Located 'name: user1' text element
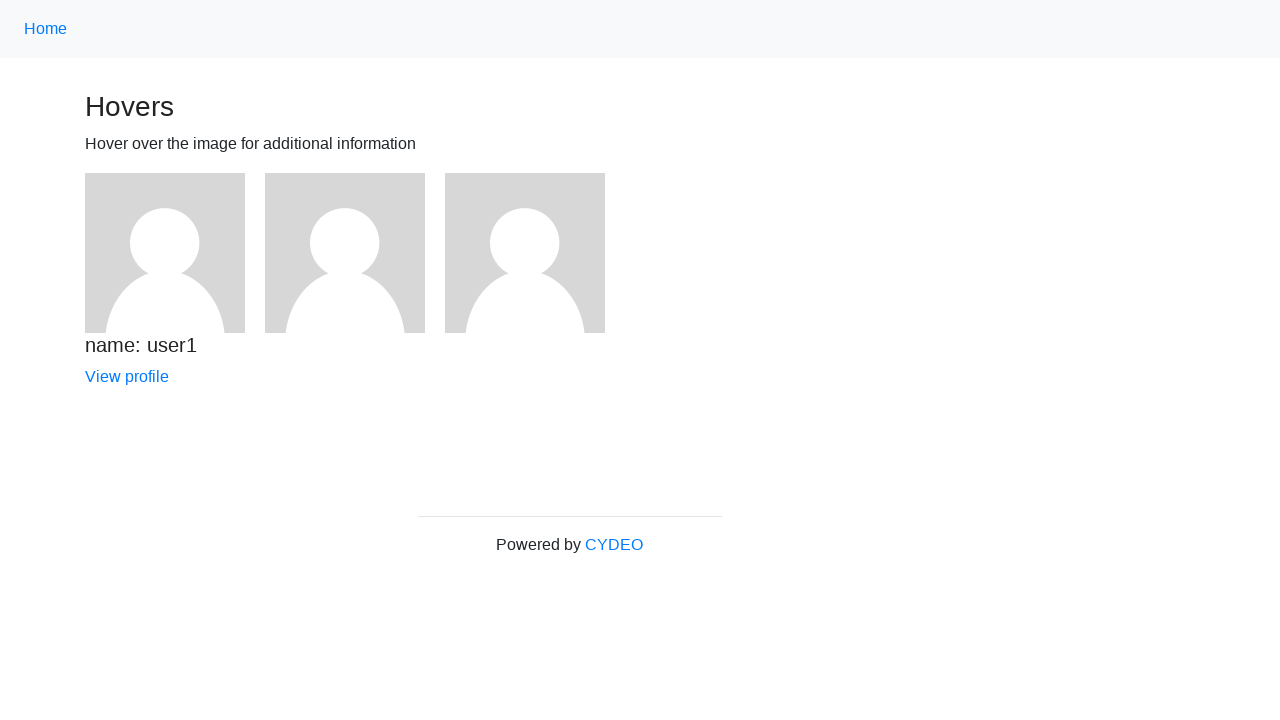

Verified that 'name: user1' is visible
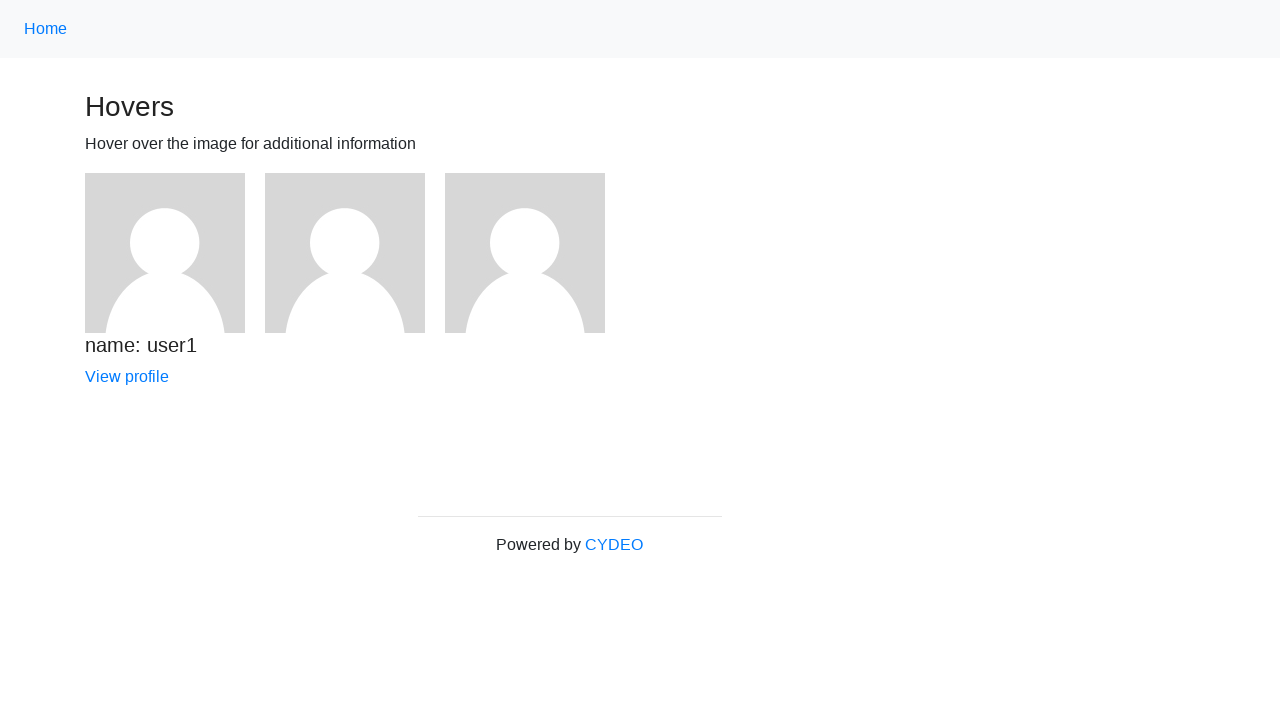

Hovered over second image at (345, 253) on xpath=//img >> nth=1
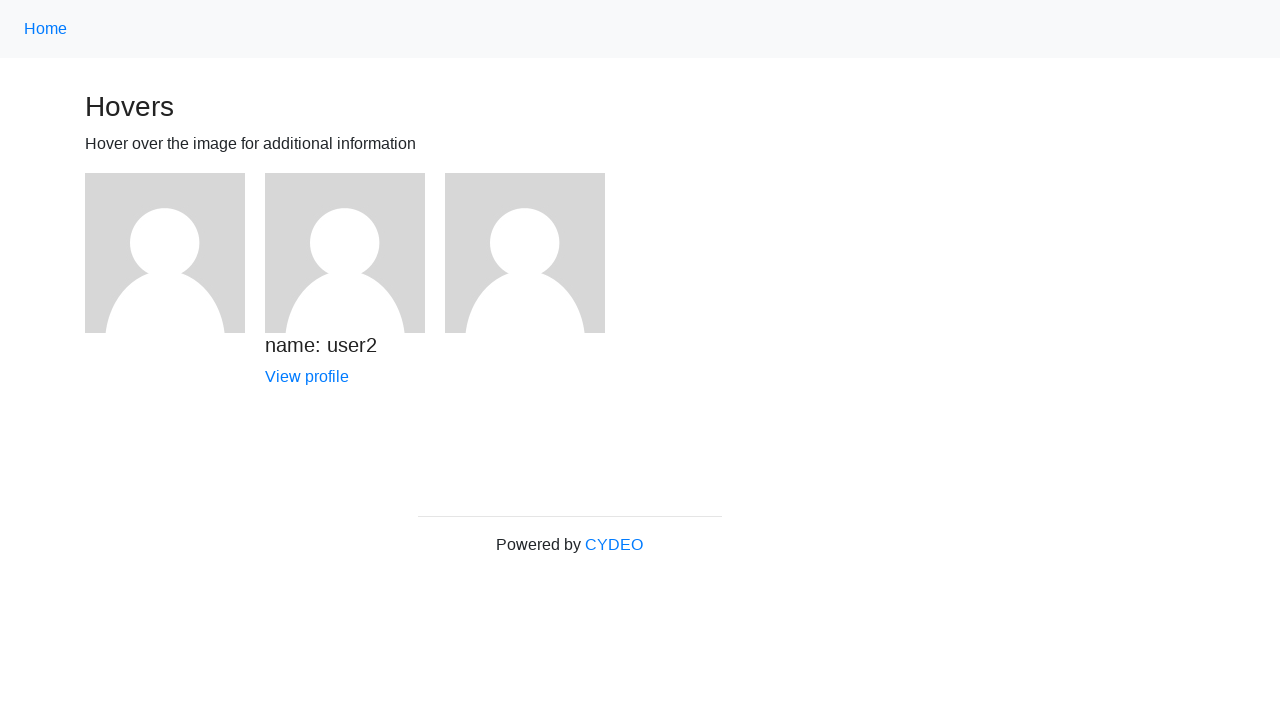

Located 'name: user2' text element
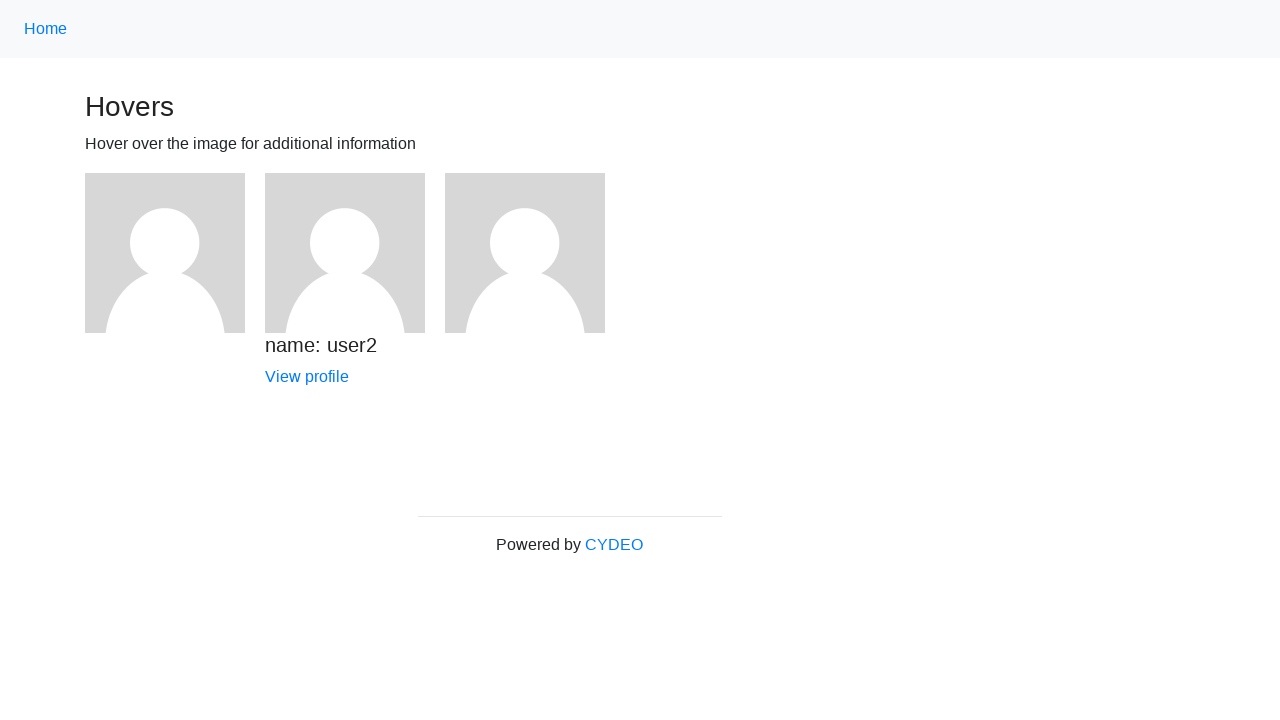

Verified that 'name: user2' is visible
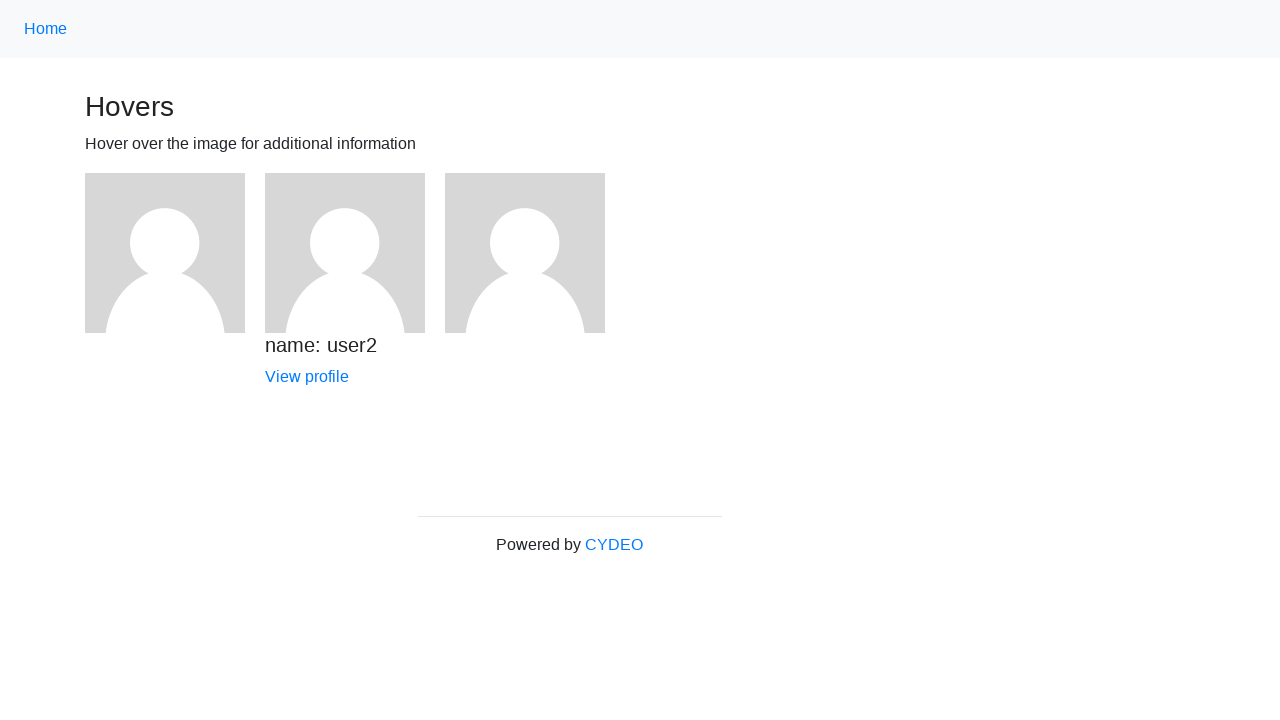

Hovered over third image at (525, 253) on xpath=//img >> nth=2
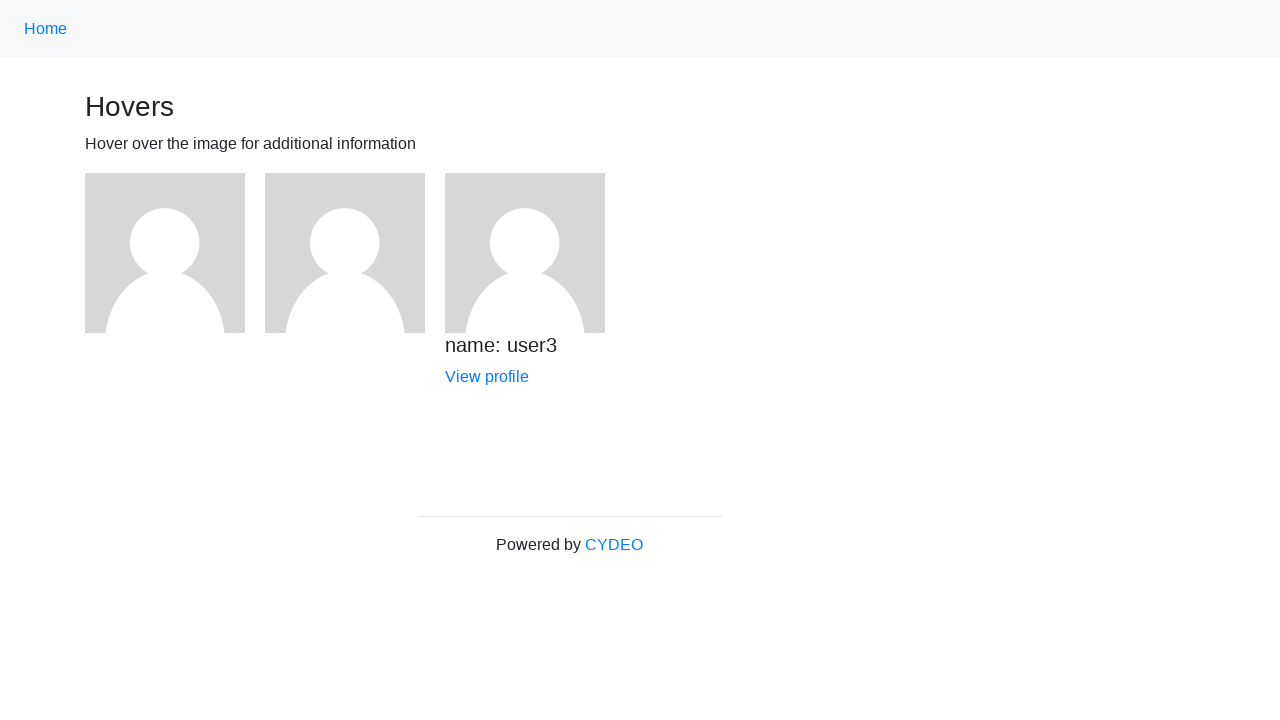

Located 'name: user3' text element
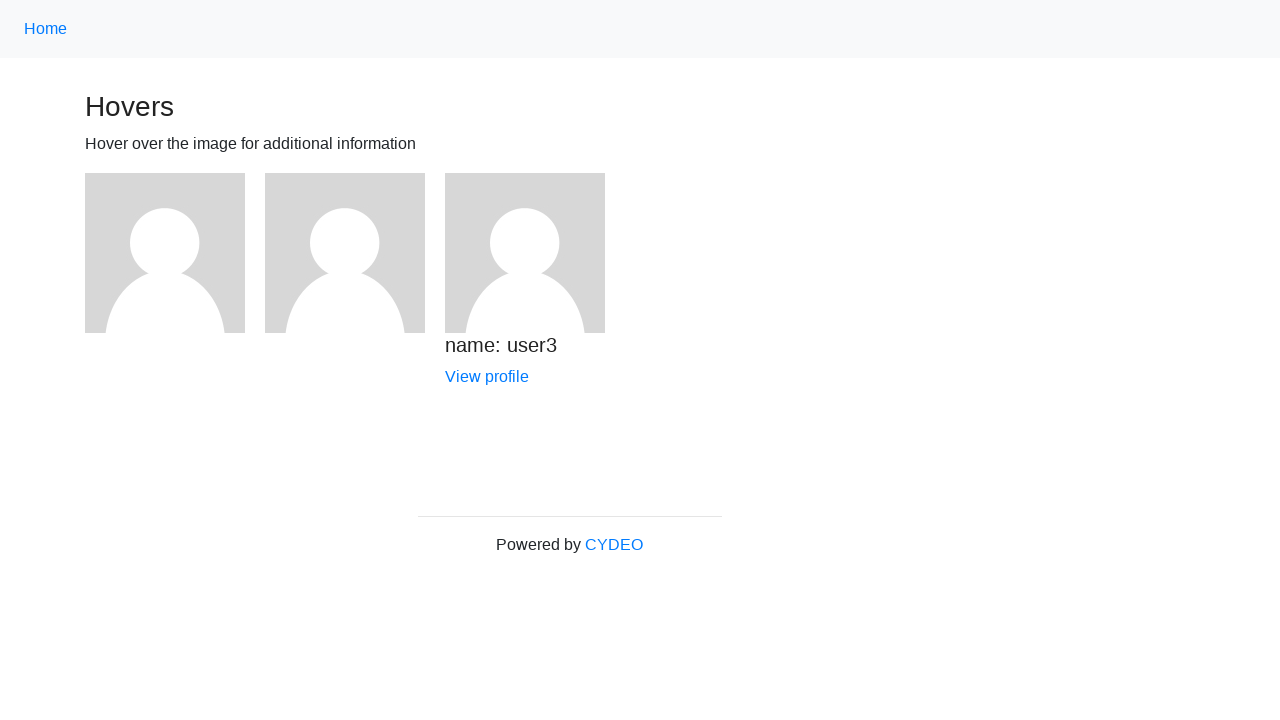

Verified that 'name: user3' is visible
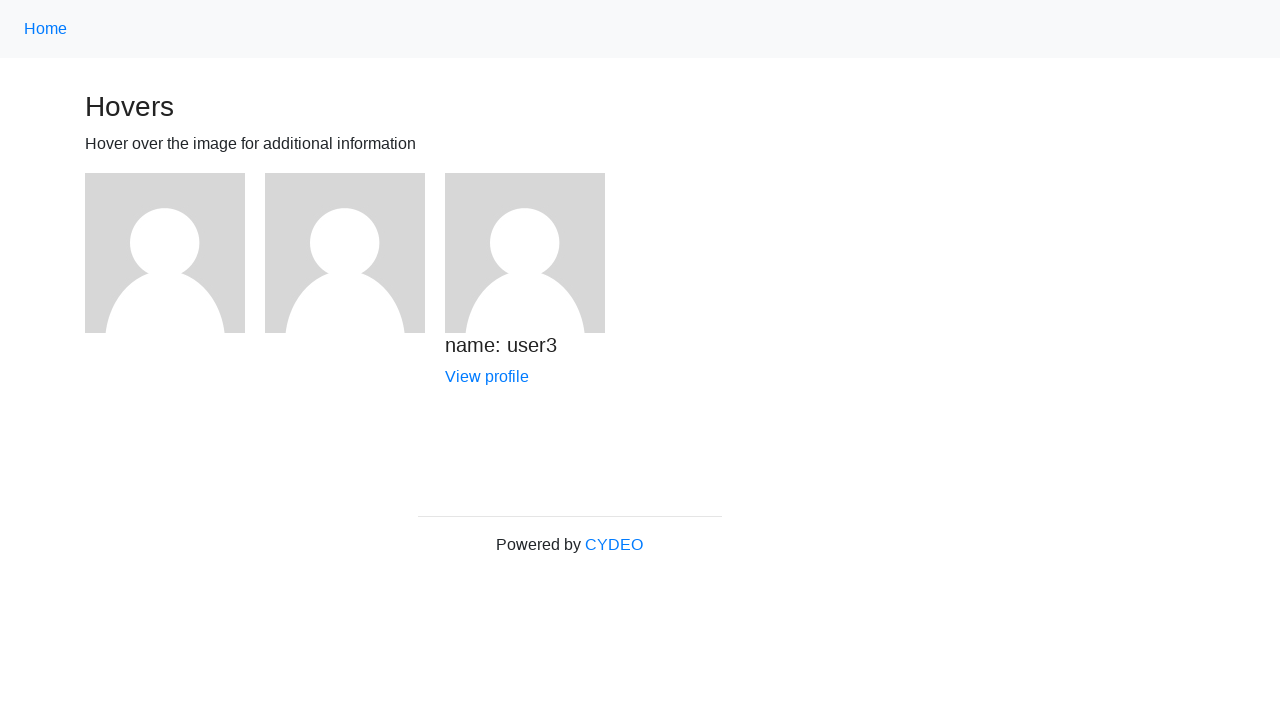

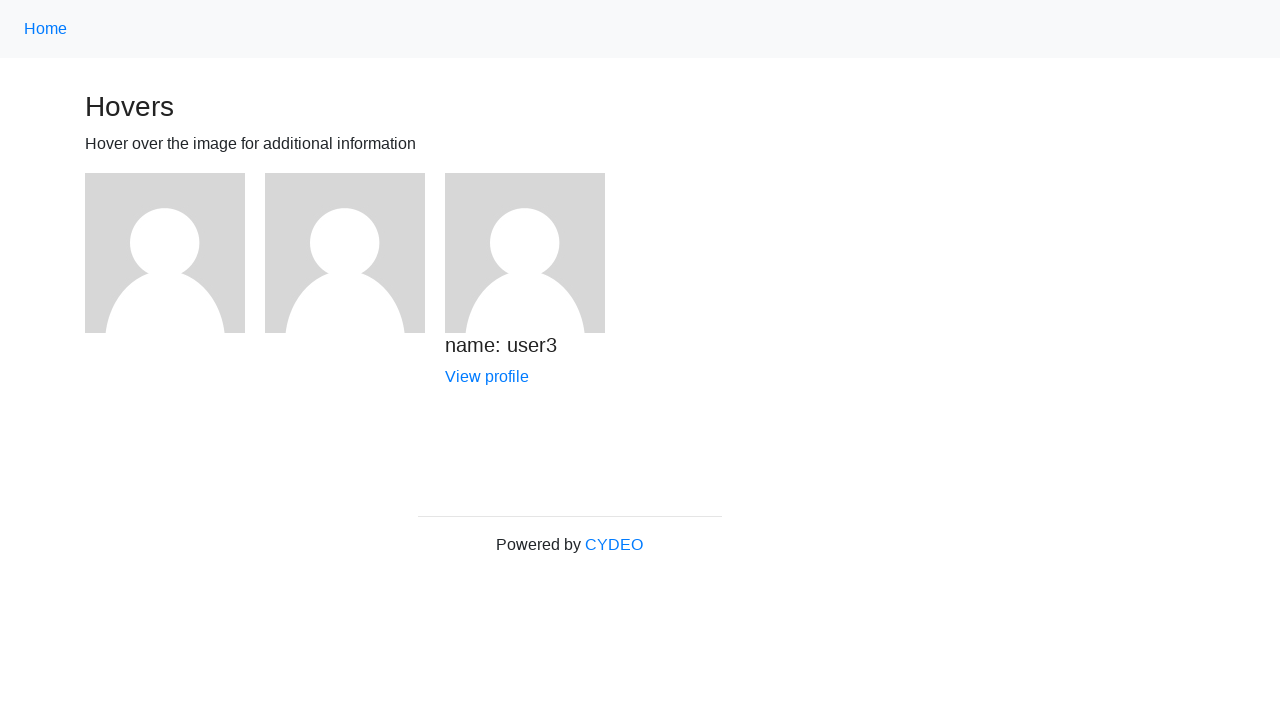